Tests a todo list application by adding multiple tasks and verifying they are displayed correctly

Starting URL: https://herziopinto.github.io/lista-de-tarefas/

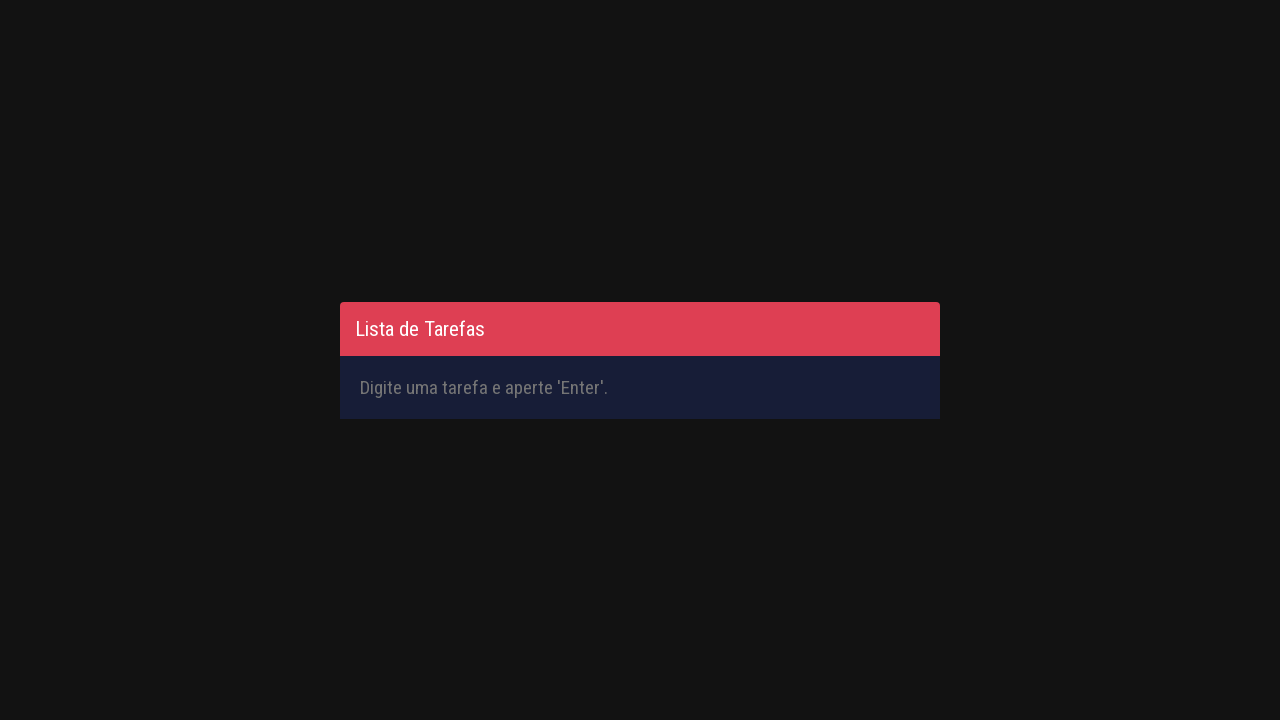

Filled input field with first task 'Aprender selenium' on #inputTask
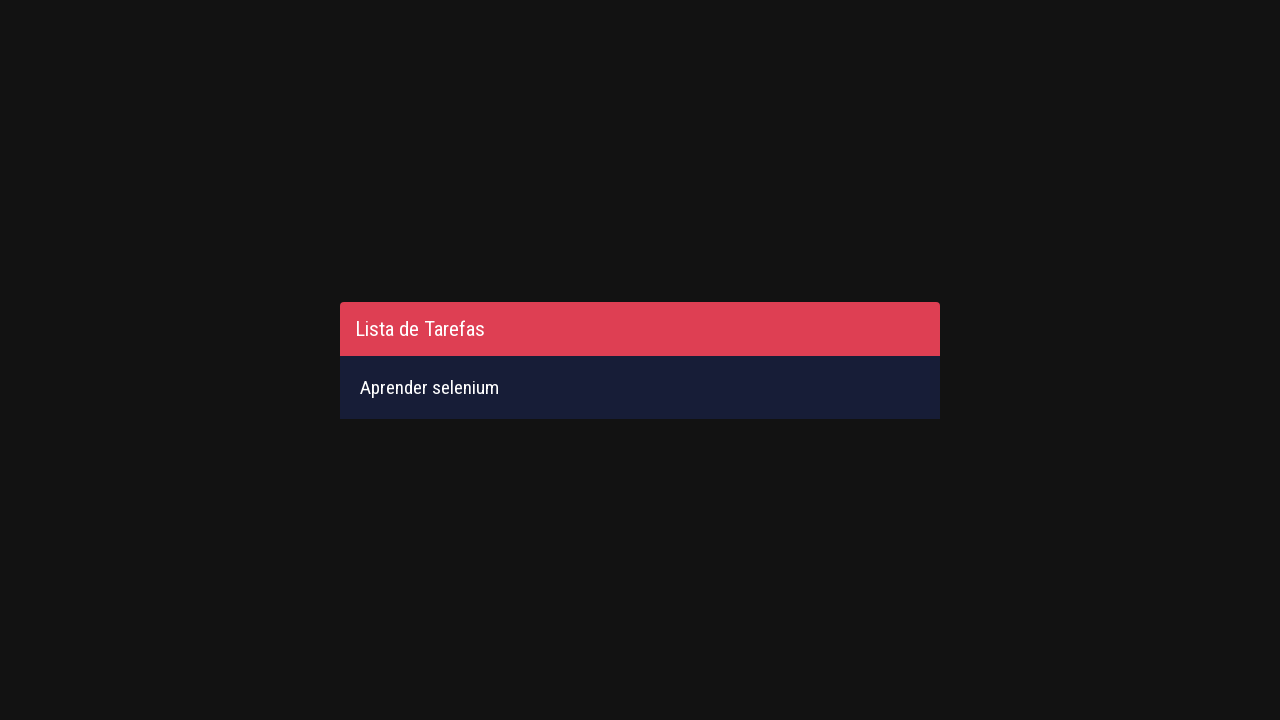

Pressed Enter to add first task on #inputTask
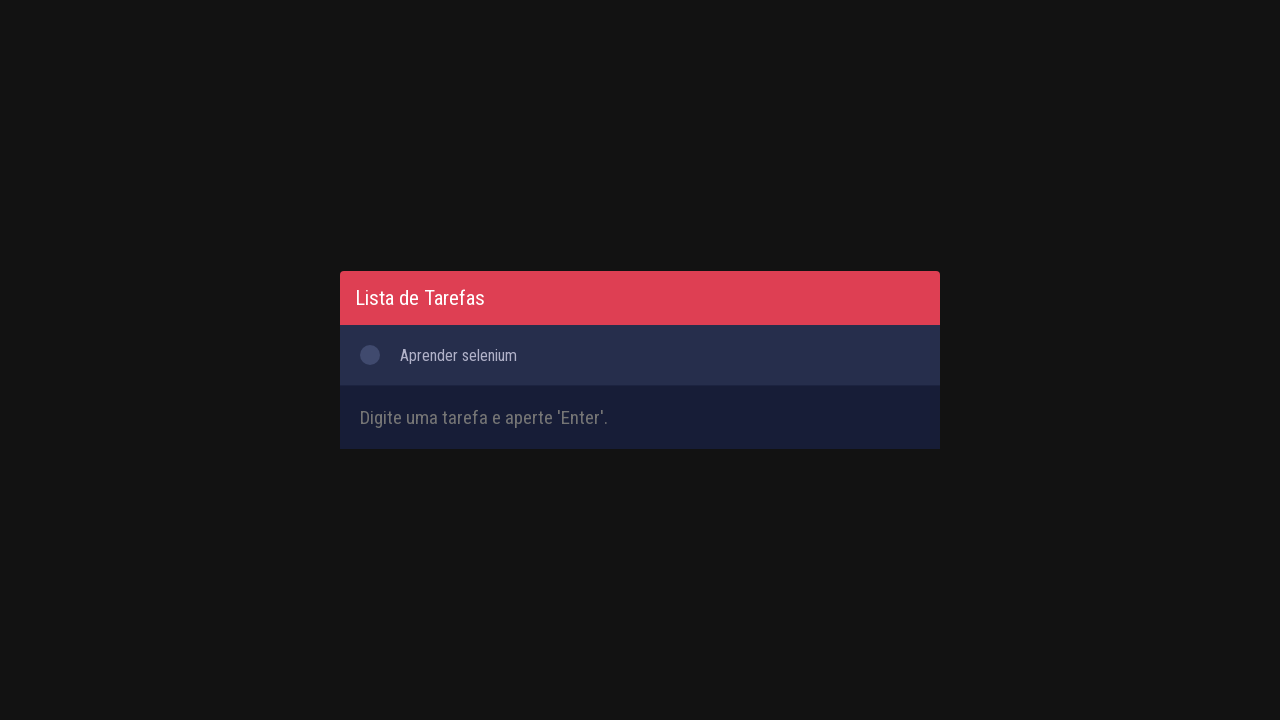

Verified first task appears in the list
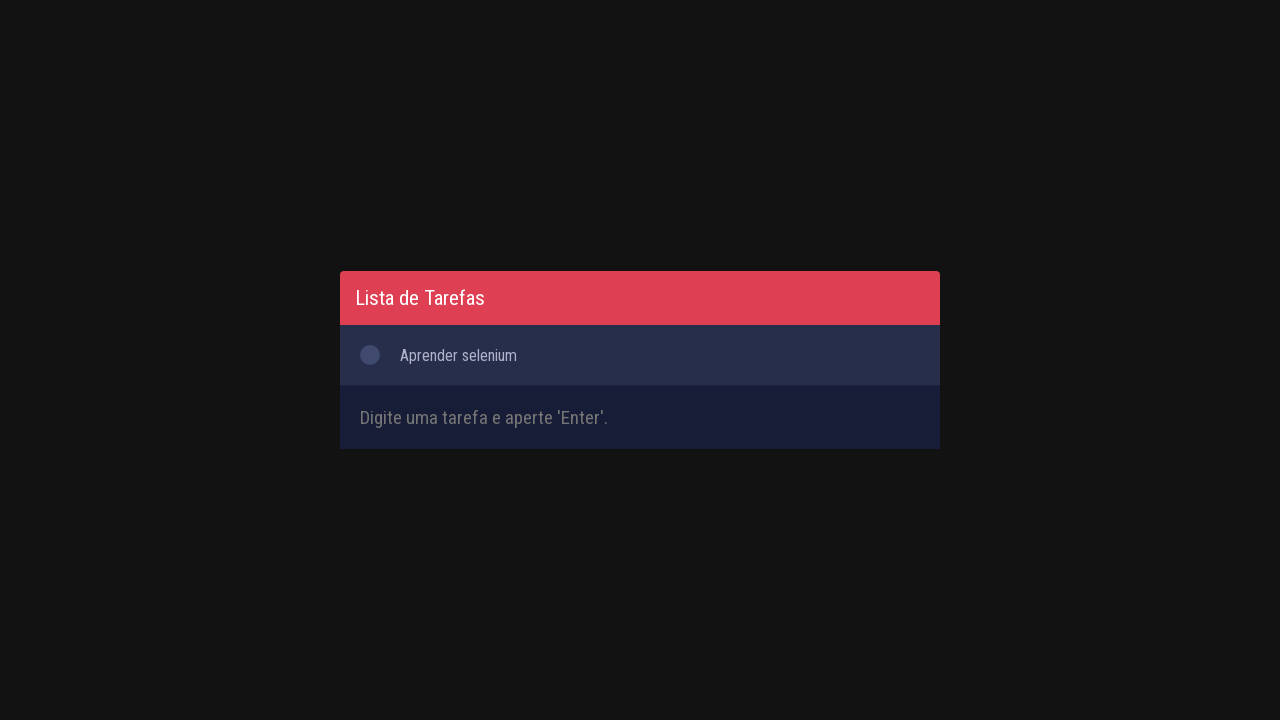

Filled input field with second task 'Aprender Inglês' on #inputTask
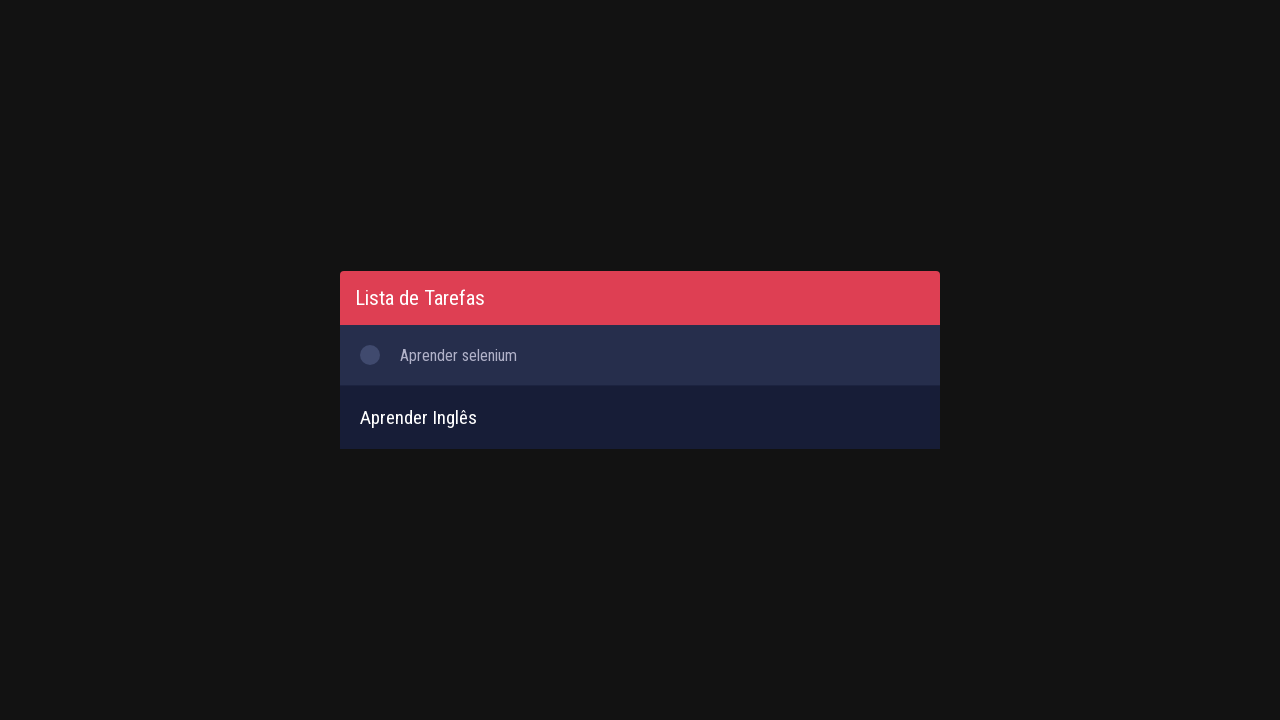

Pressed Enter to add second task on #inputTask
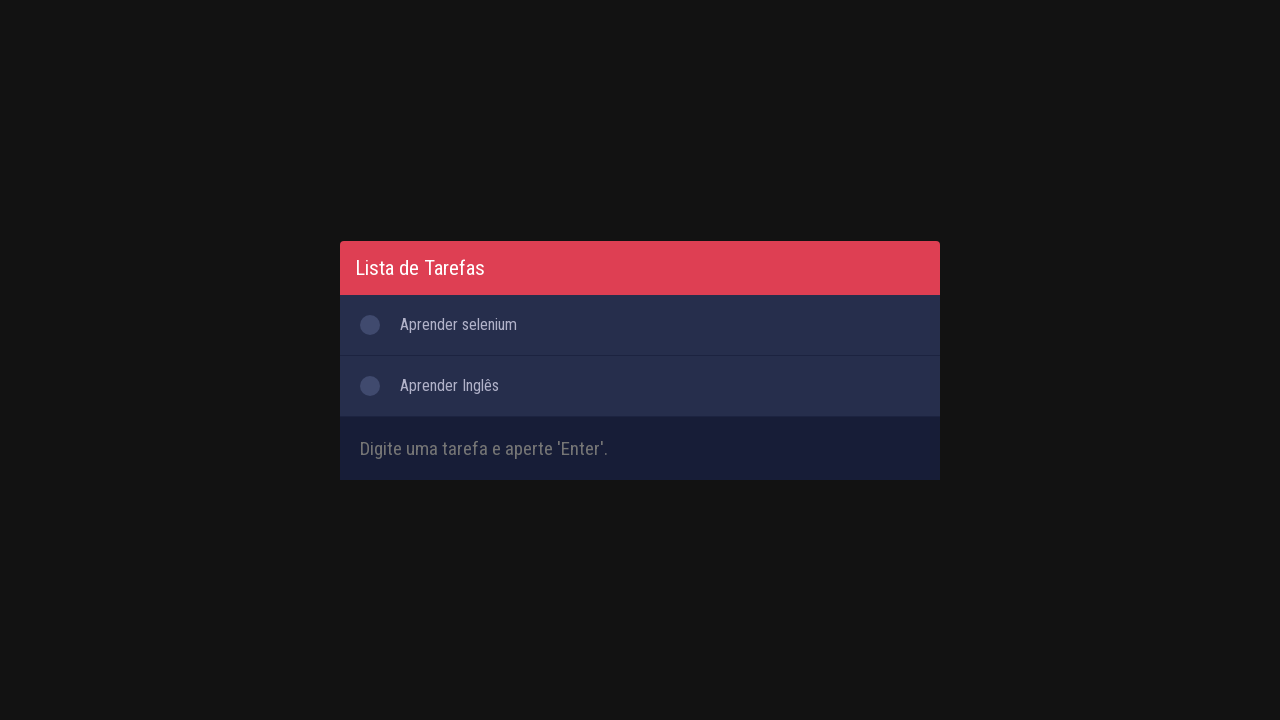

Filled input field with third task 'Aprender Francês' on #inputTask
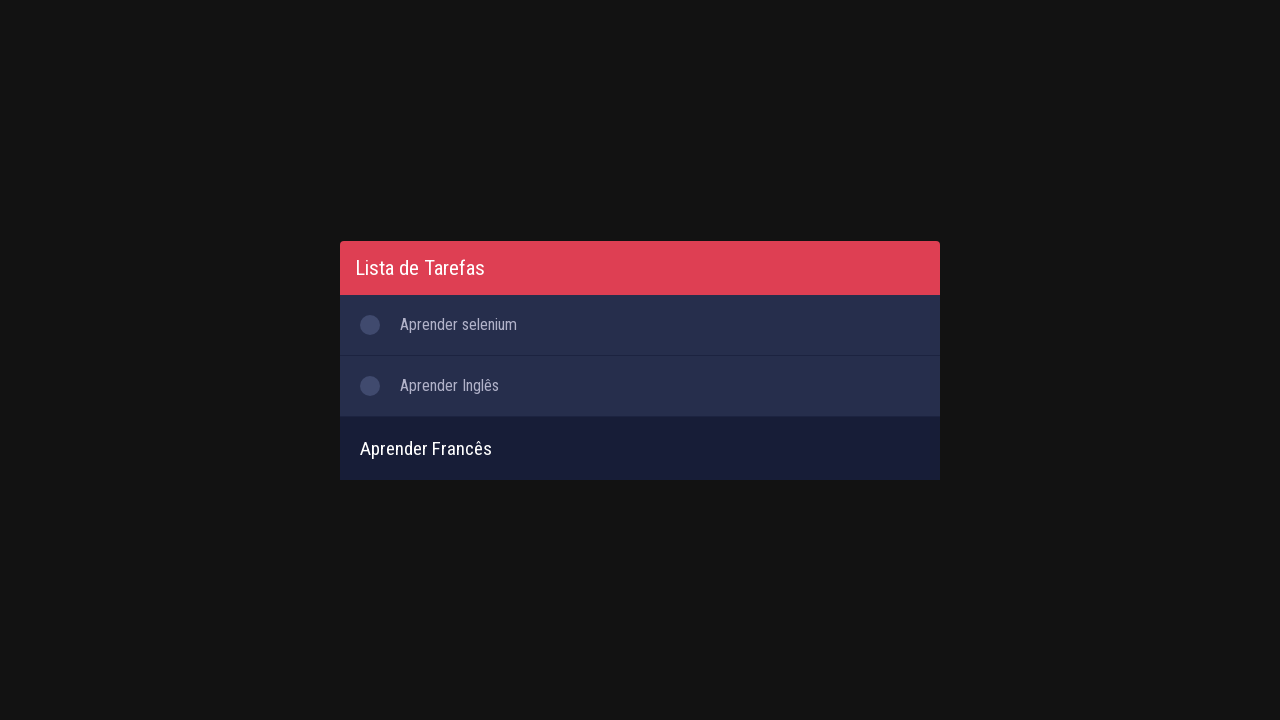

Pressed Enter to add third task on #inputTask
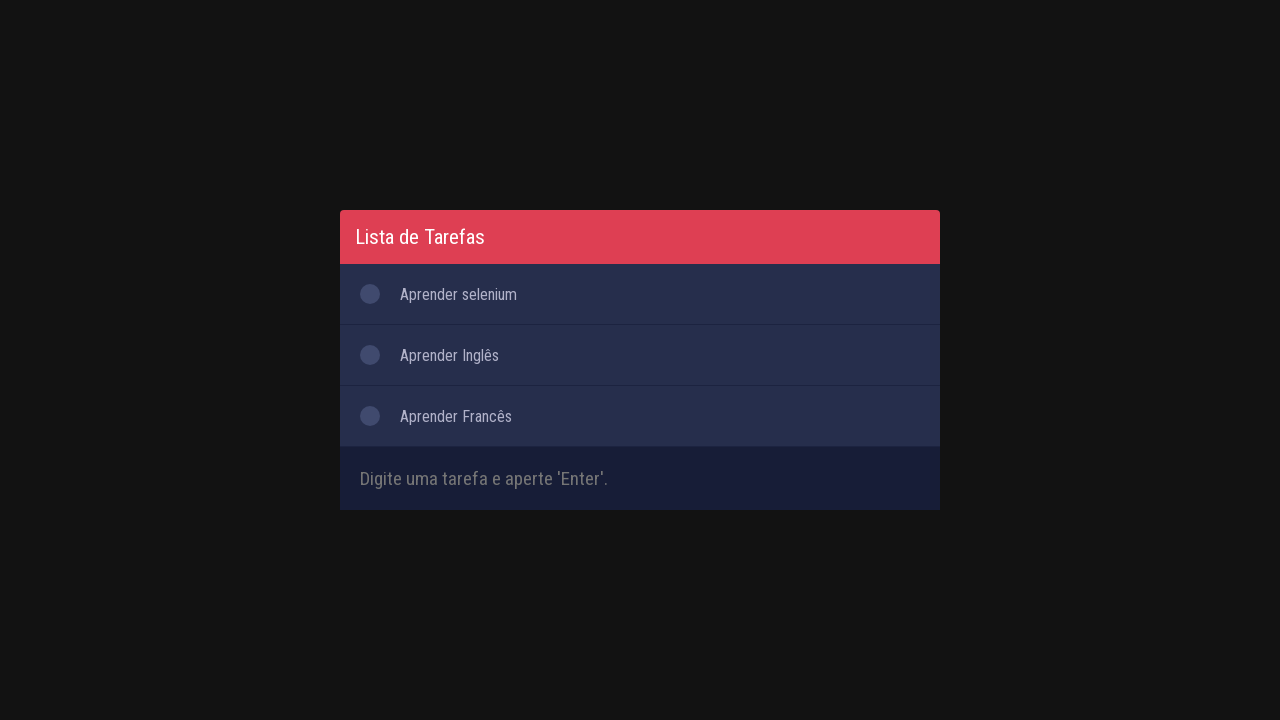

Filled input field with fourth task 'ir para a Igreja' on #inputTask
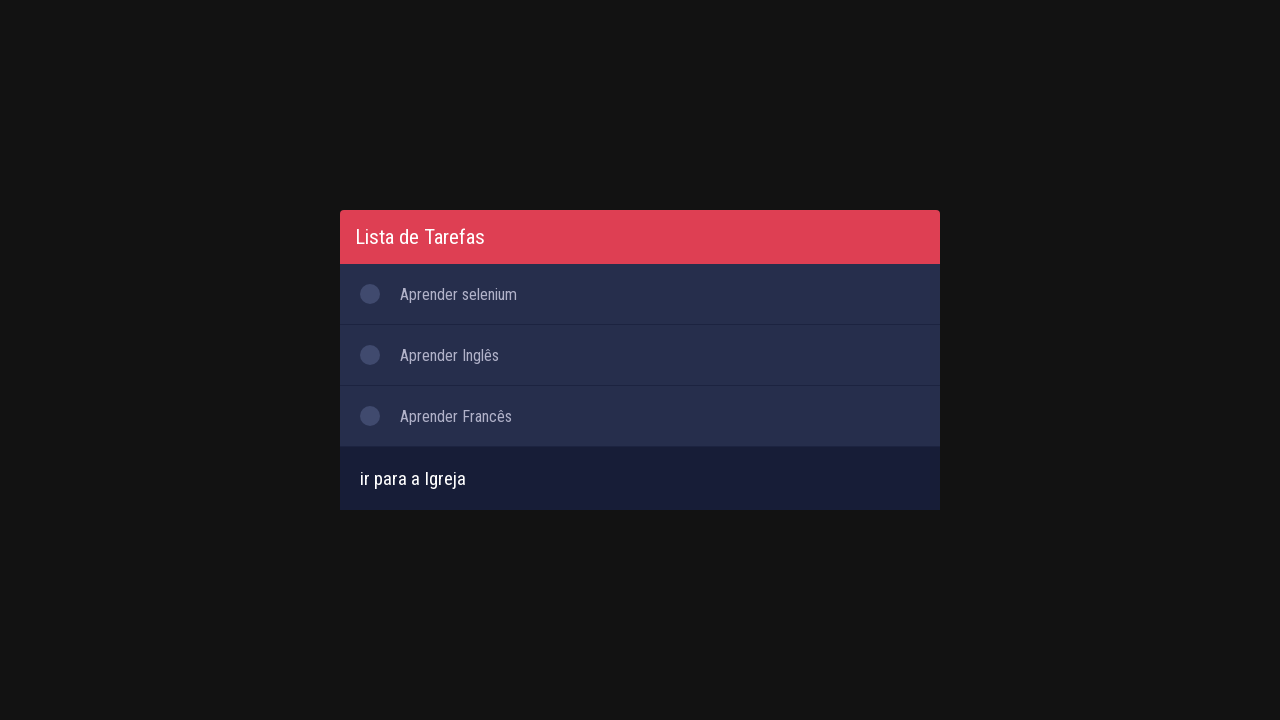

Pressed Enter to add fourth task on #inputTask
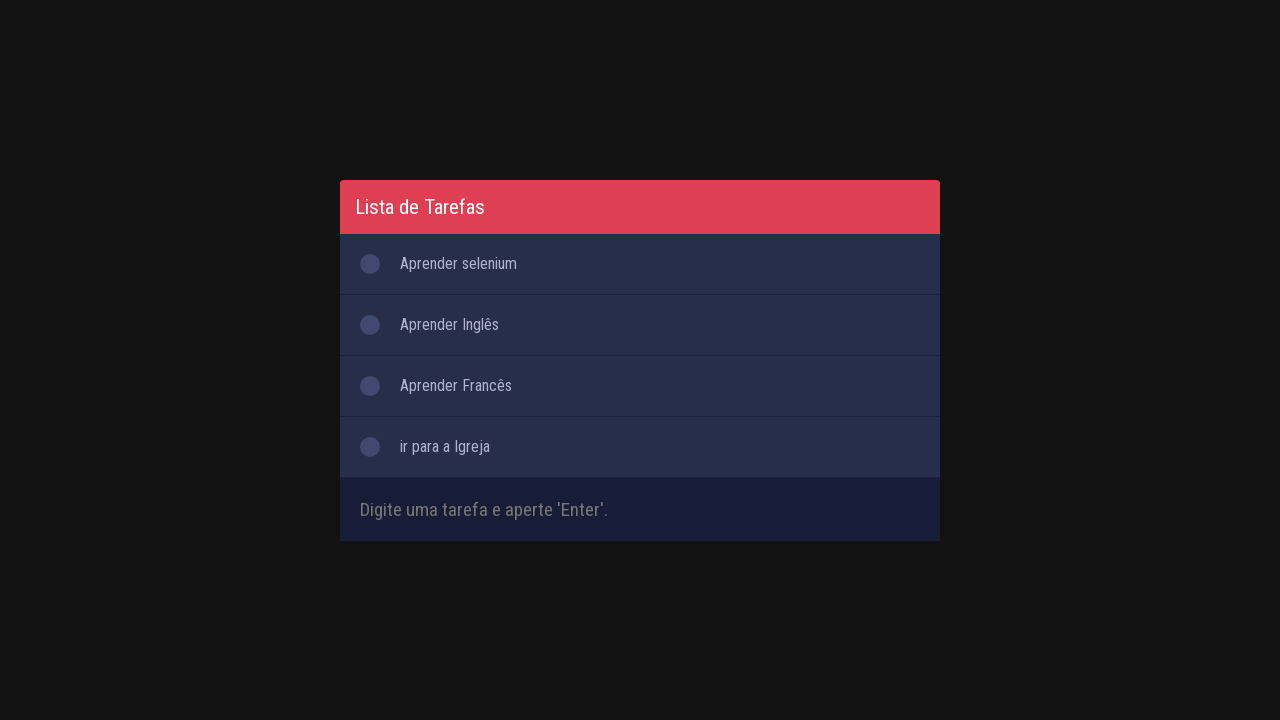

Filled input field with fifth task 'Morar no Canadá' on #inputTask
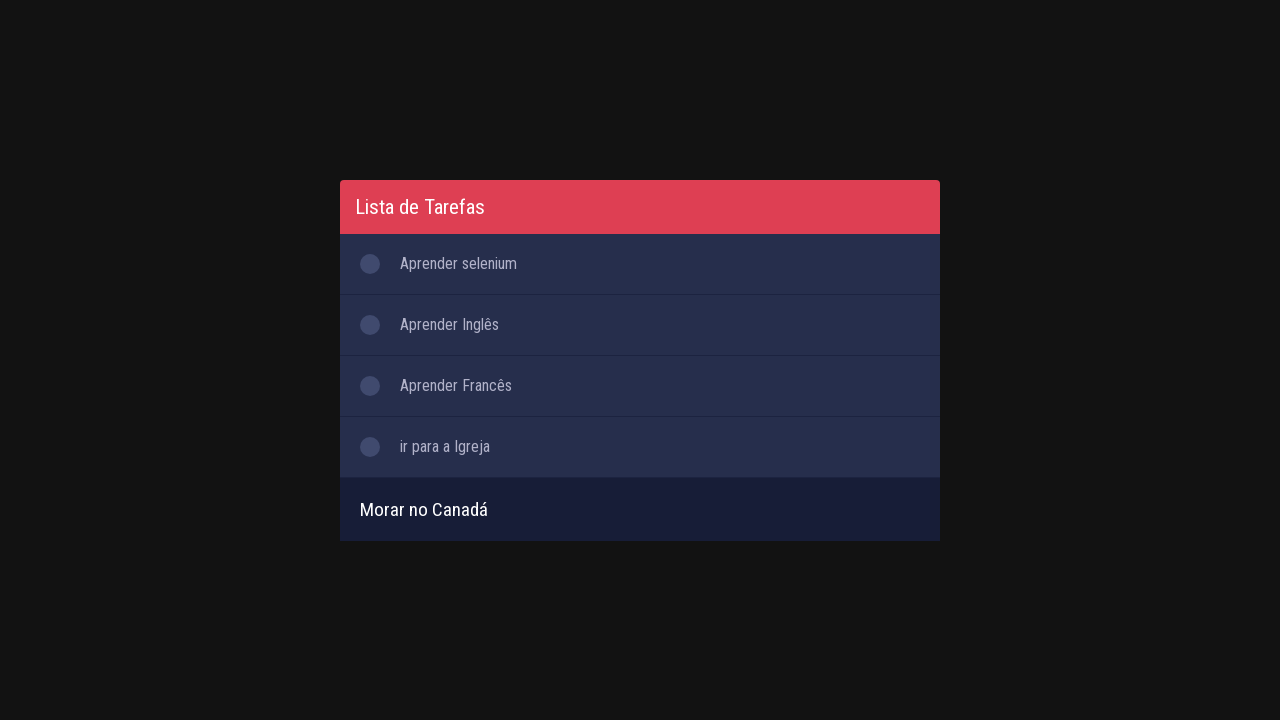

Pressed Enter to add fifth task on #inputTask
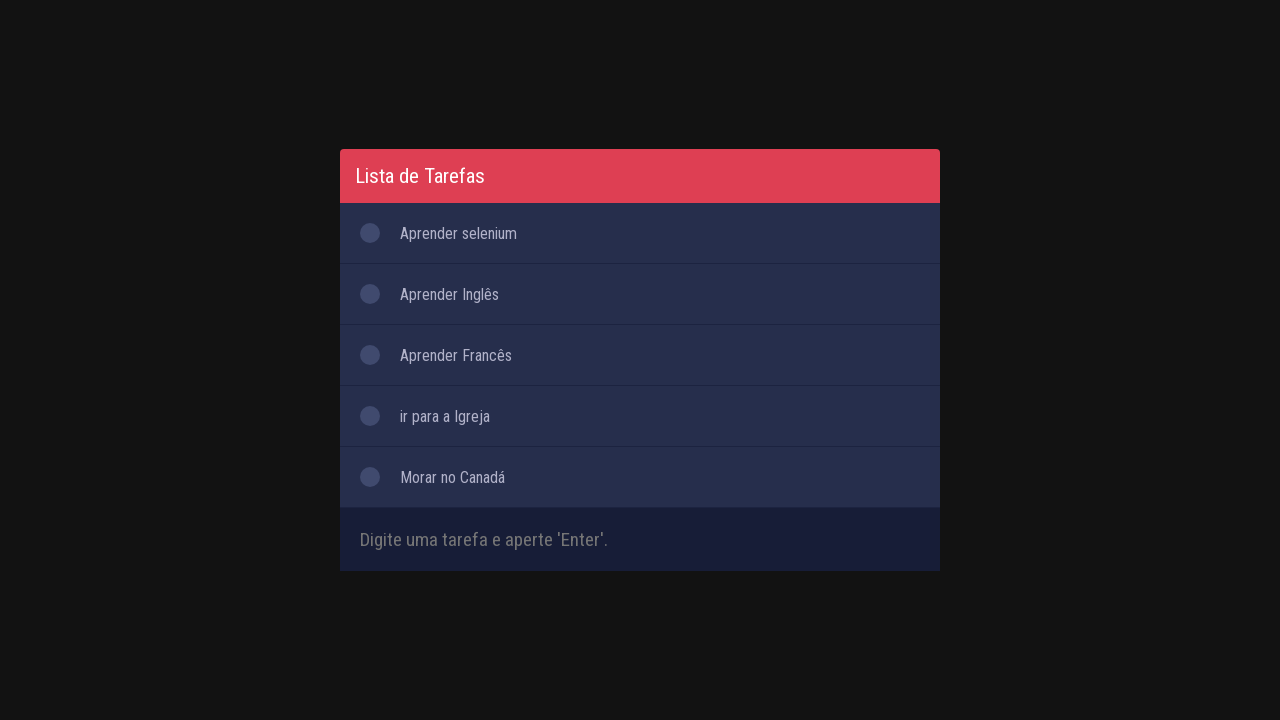

Filled input field with sixth task 'Comprar uma Casa' on #inputTask
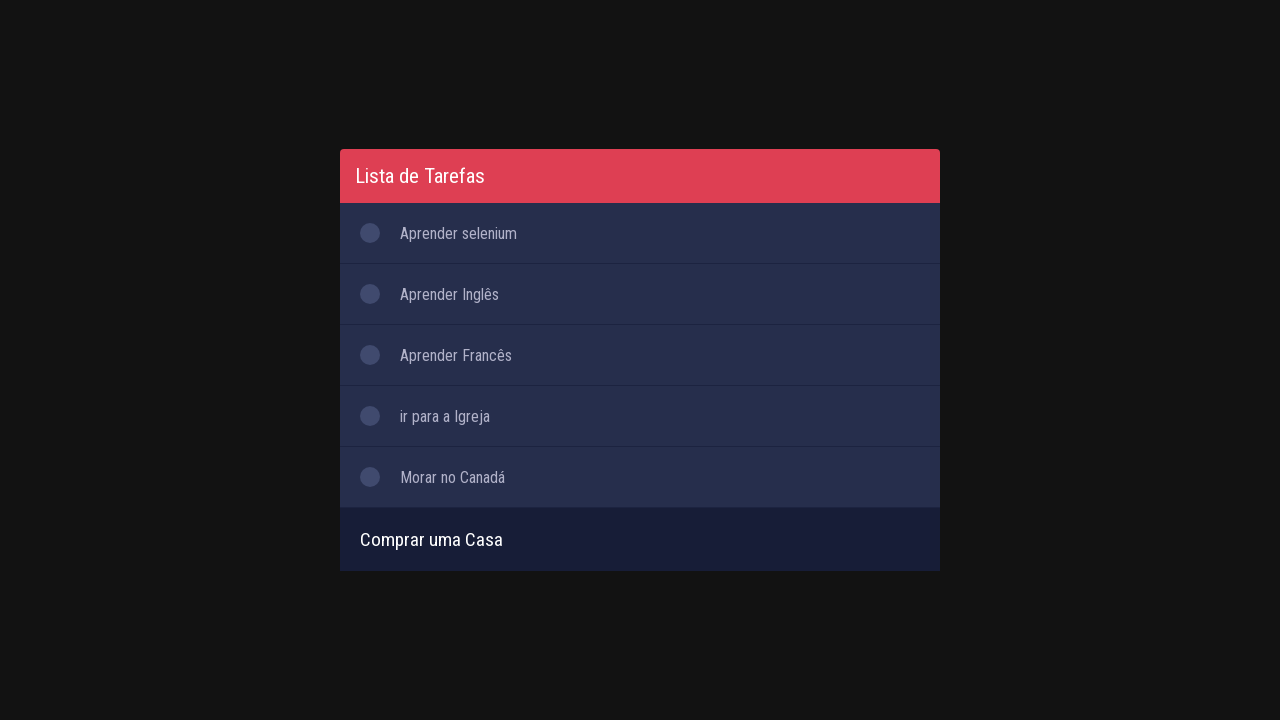

Pressed Enter to add sixth task on #inputTask
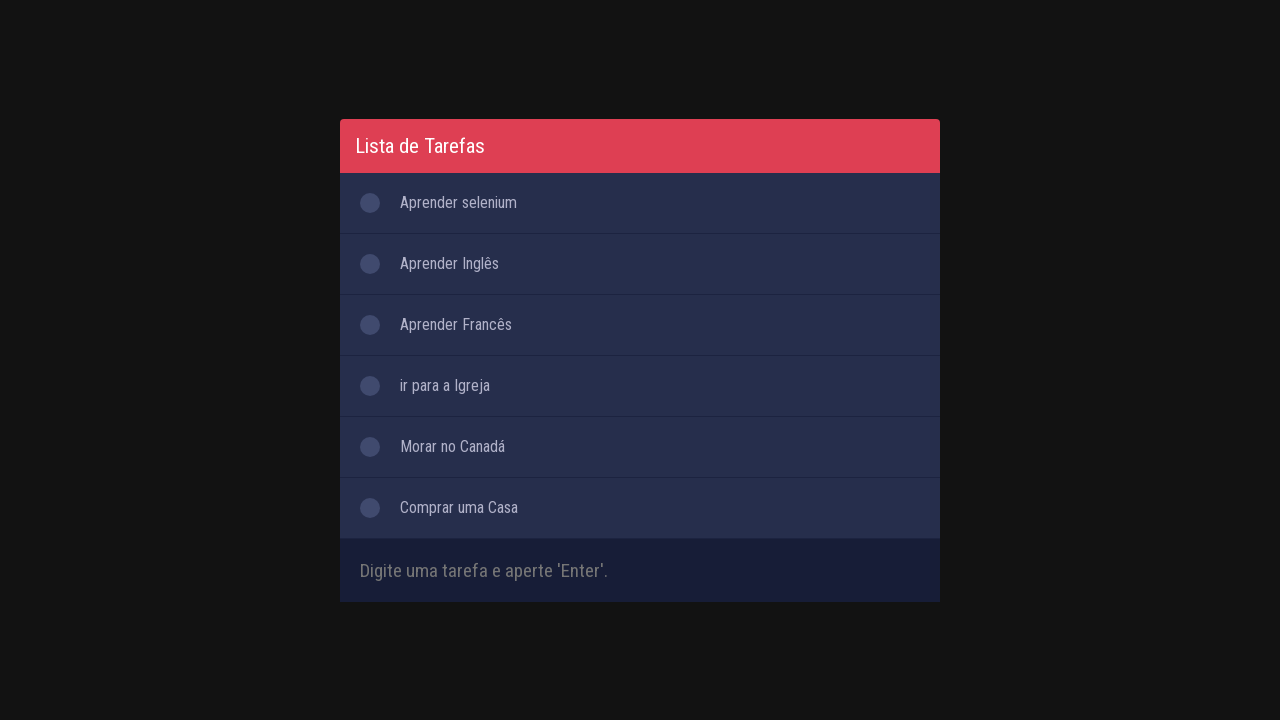

Filled input field with seventh task 'Comprar o Carro do Sonho' on #inputTask
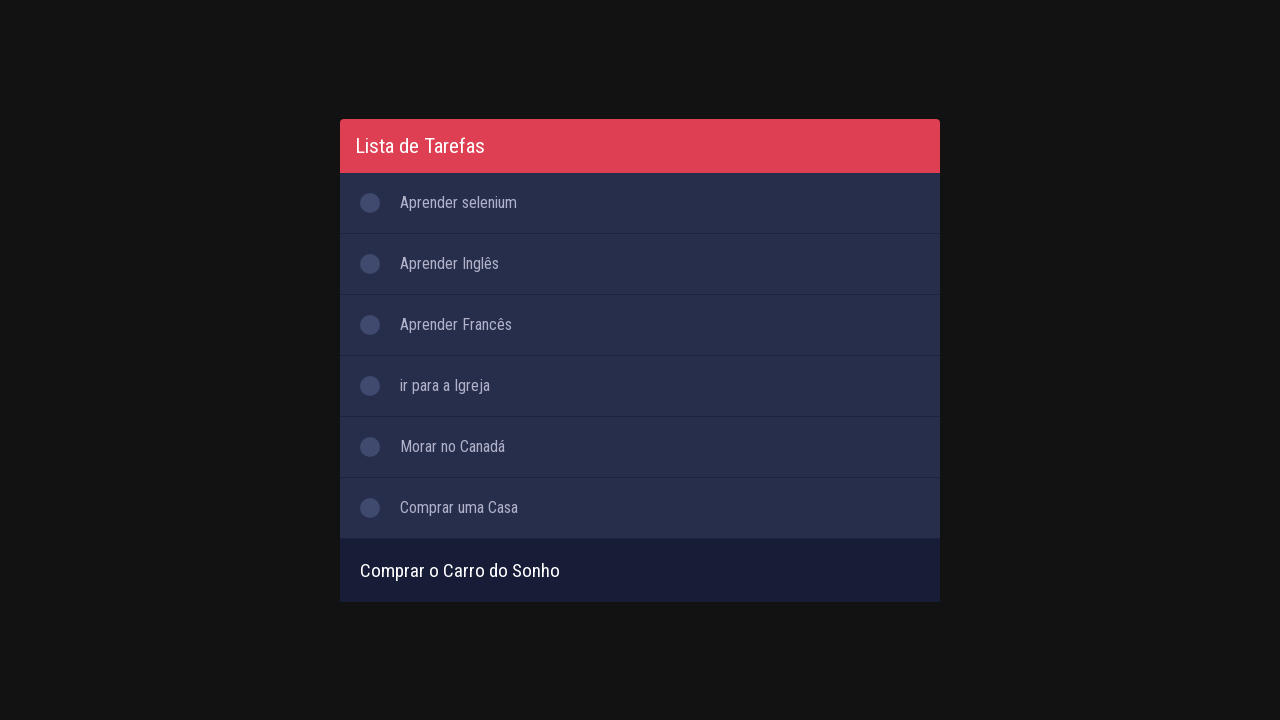

Pressed Enter to add seventh task on #inputTask
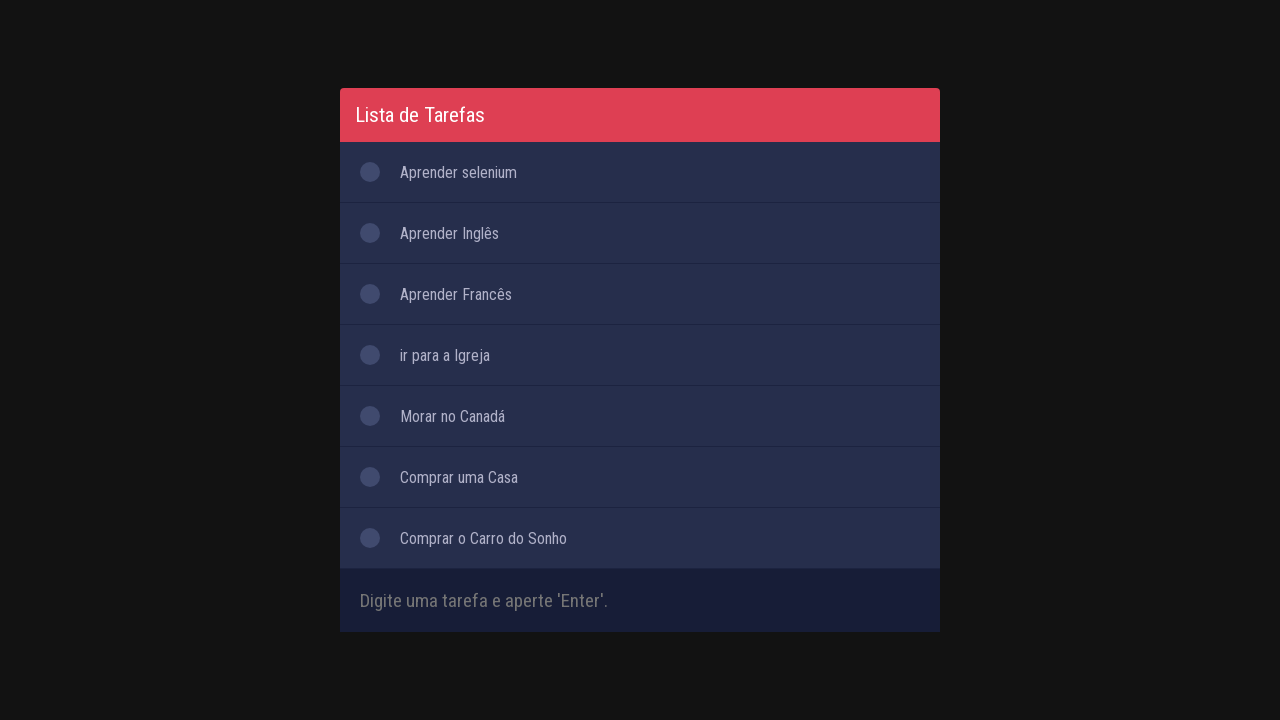

Filled input field with eighth task 'Visitar a Familia' on #inputTask
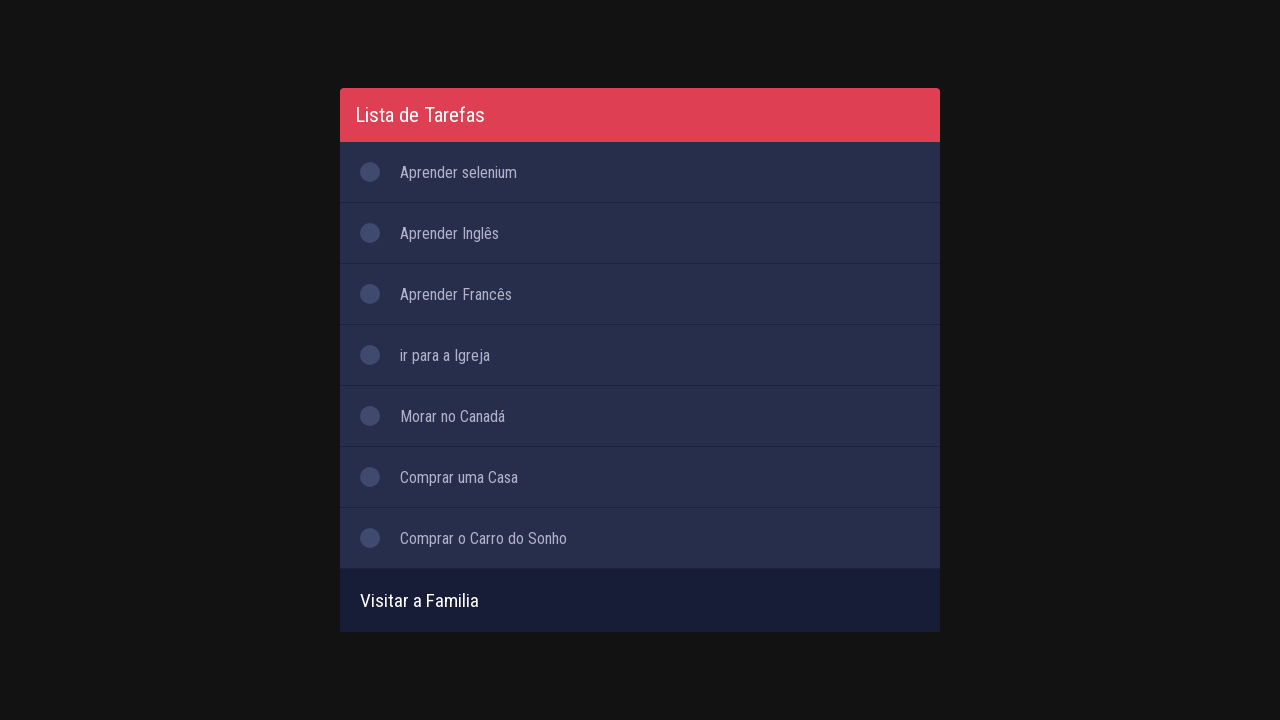

Pressed Enter to add eighth task on #inputTask
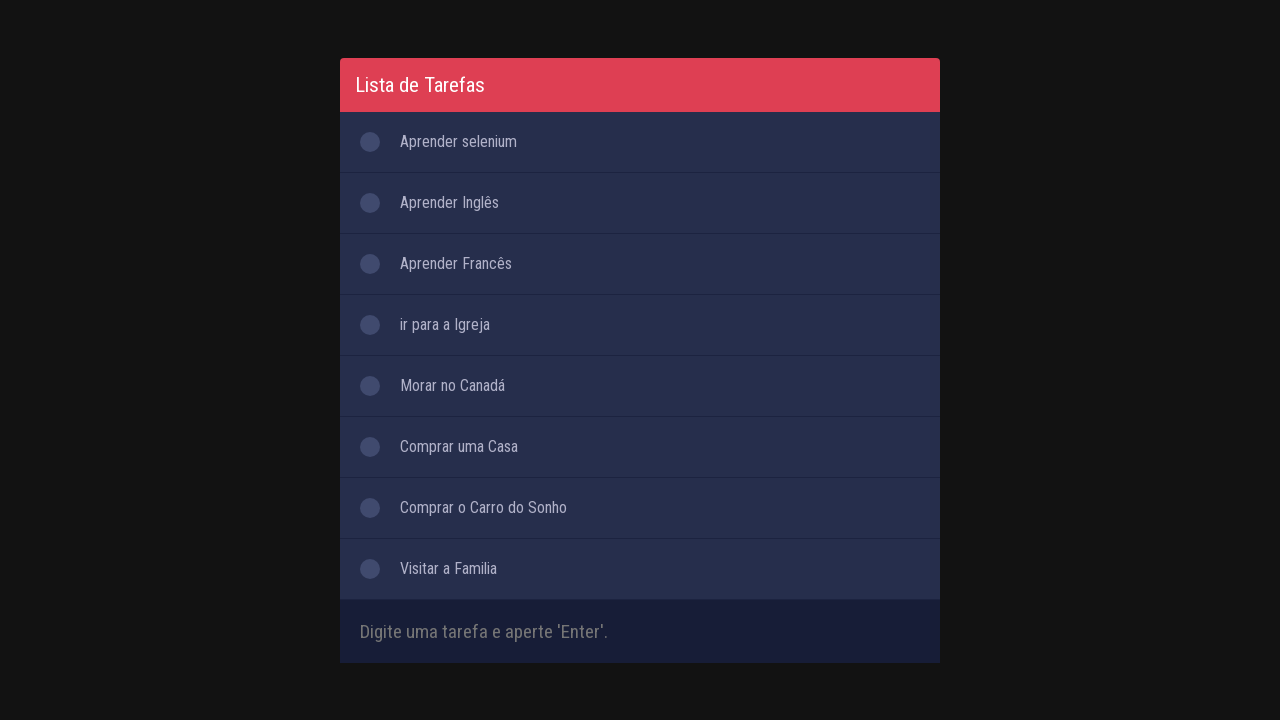

Filled input field with ninth task 'Conhecer novos Paises' on #inputTask
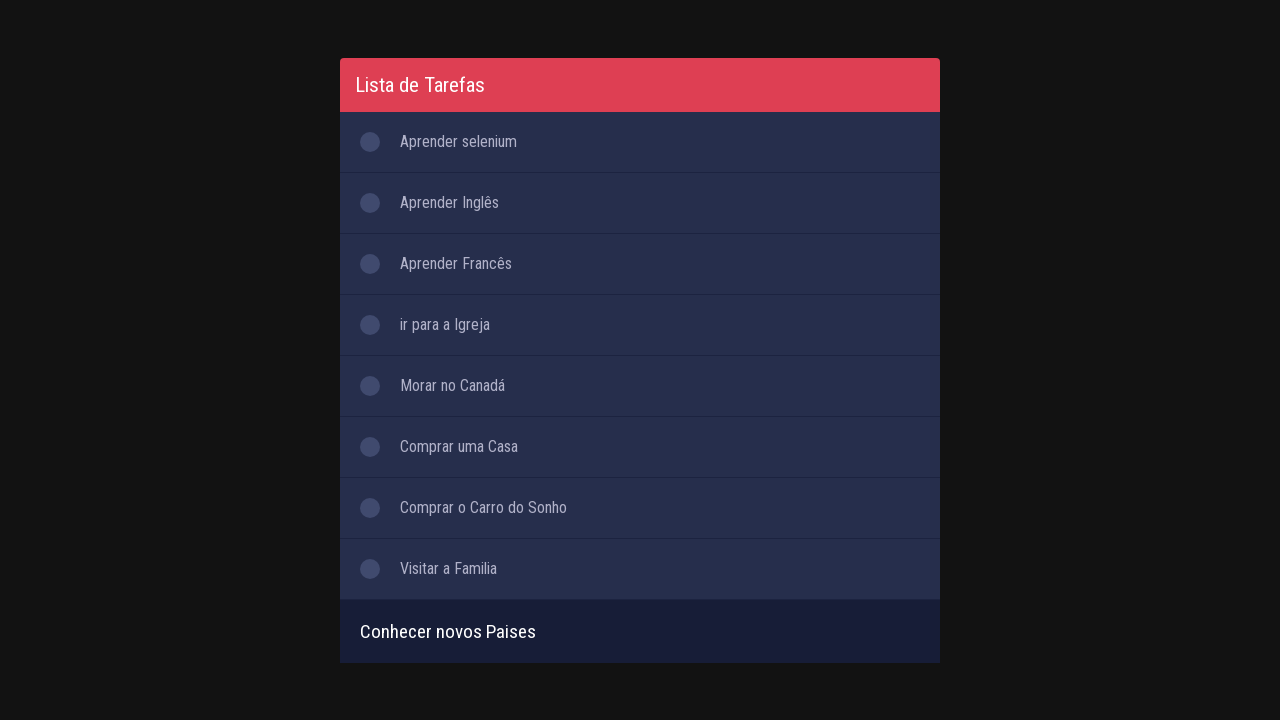

Pressed Enter to add ninth task on #inputTask
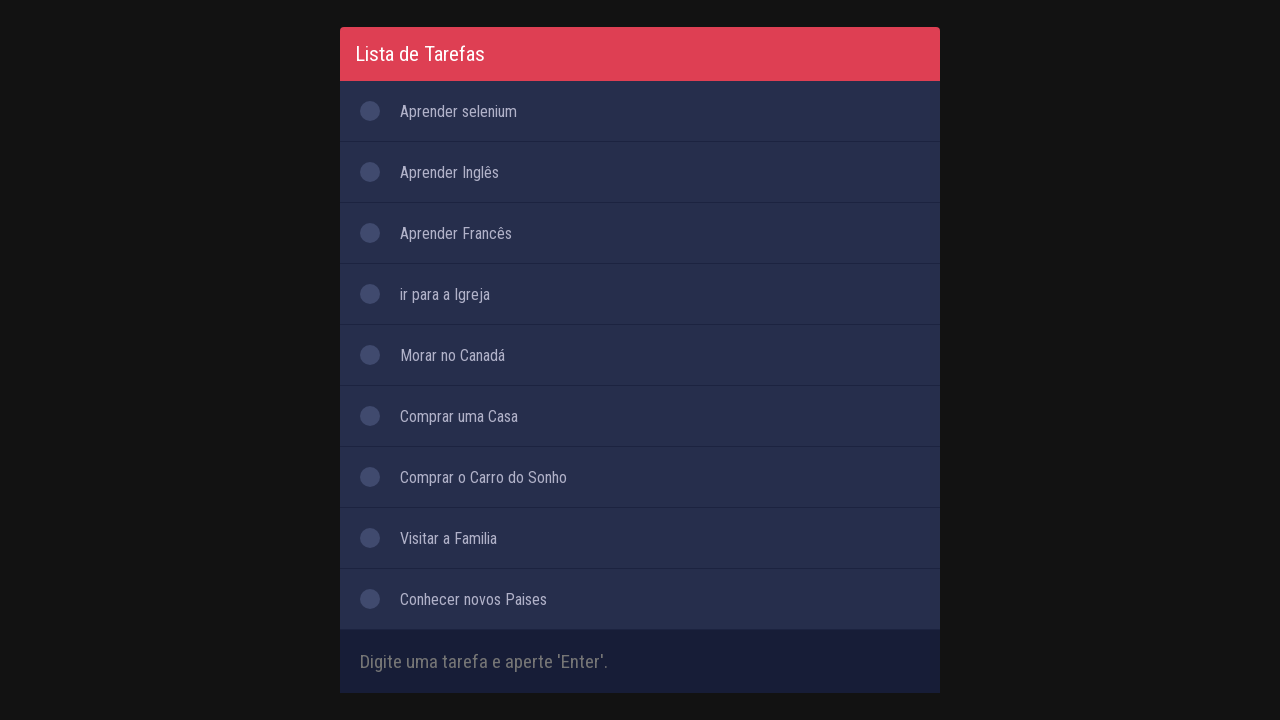

Filled input field with tenth task 'Melhorar Status Financeiro' on #inputTask
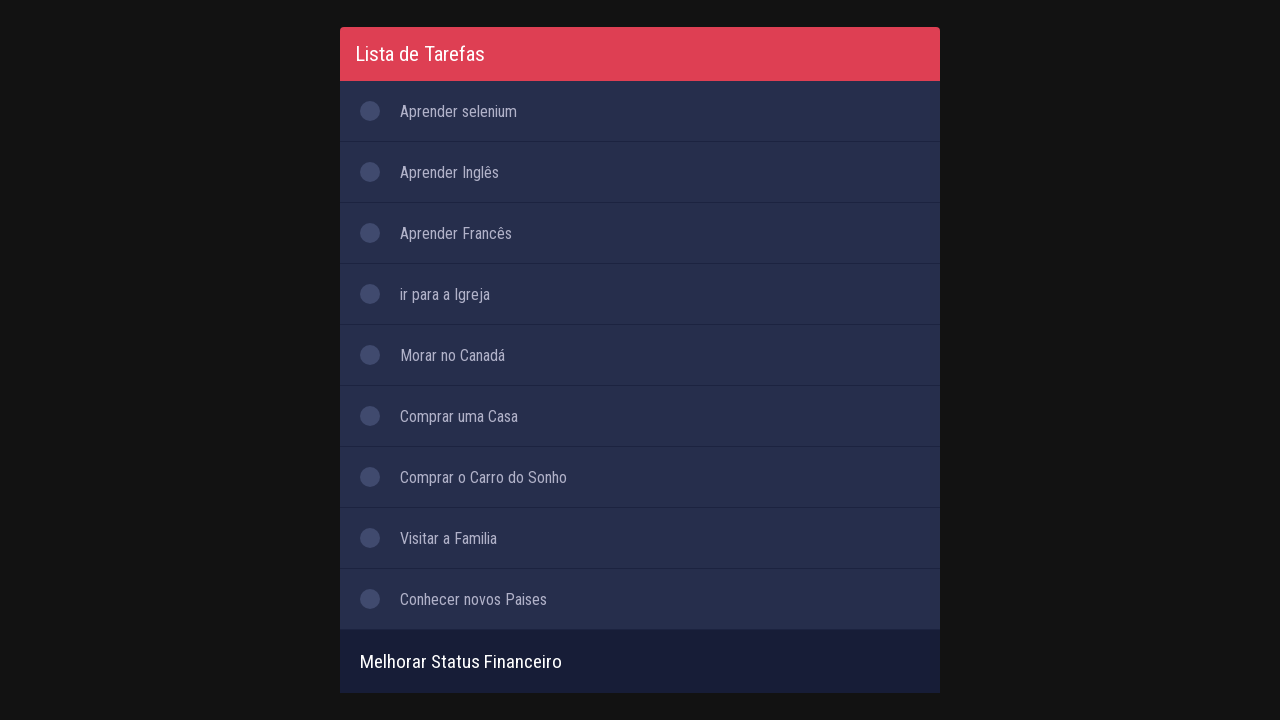

Pressed Enter to add tenth task on #inputTask
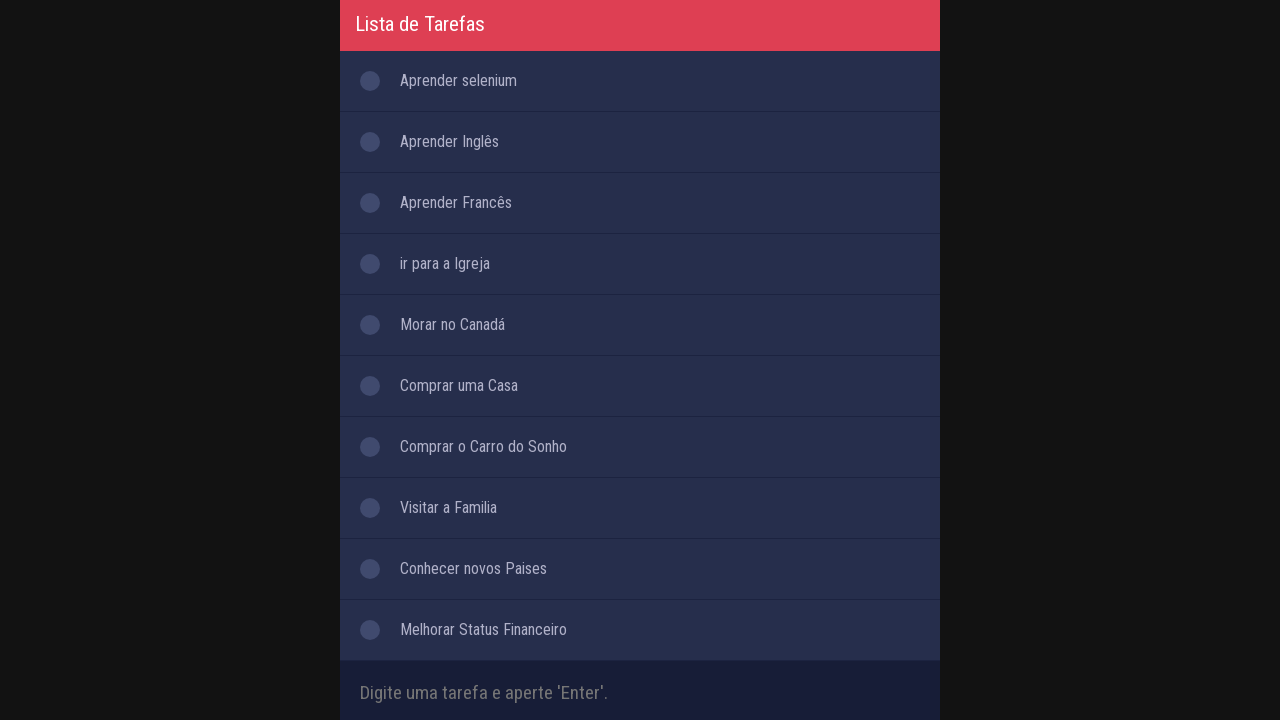

Waited 1000ms for all tasks to be visible
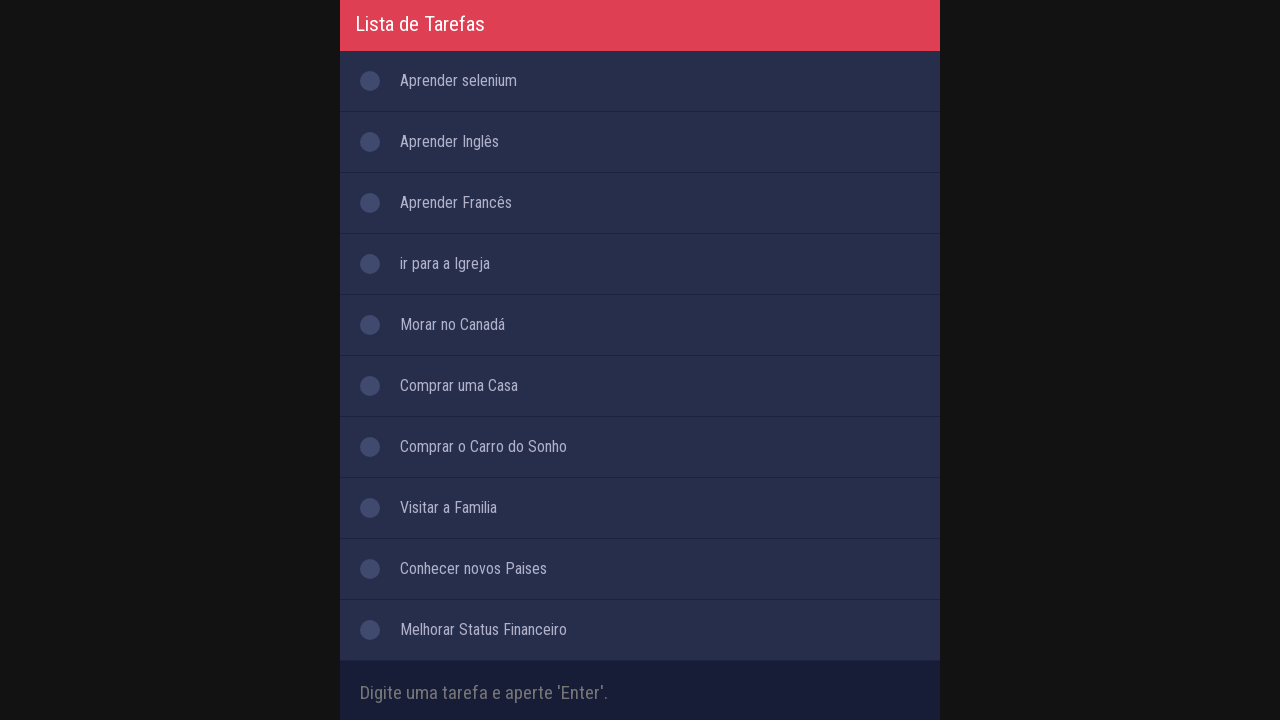

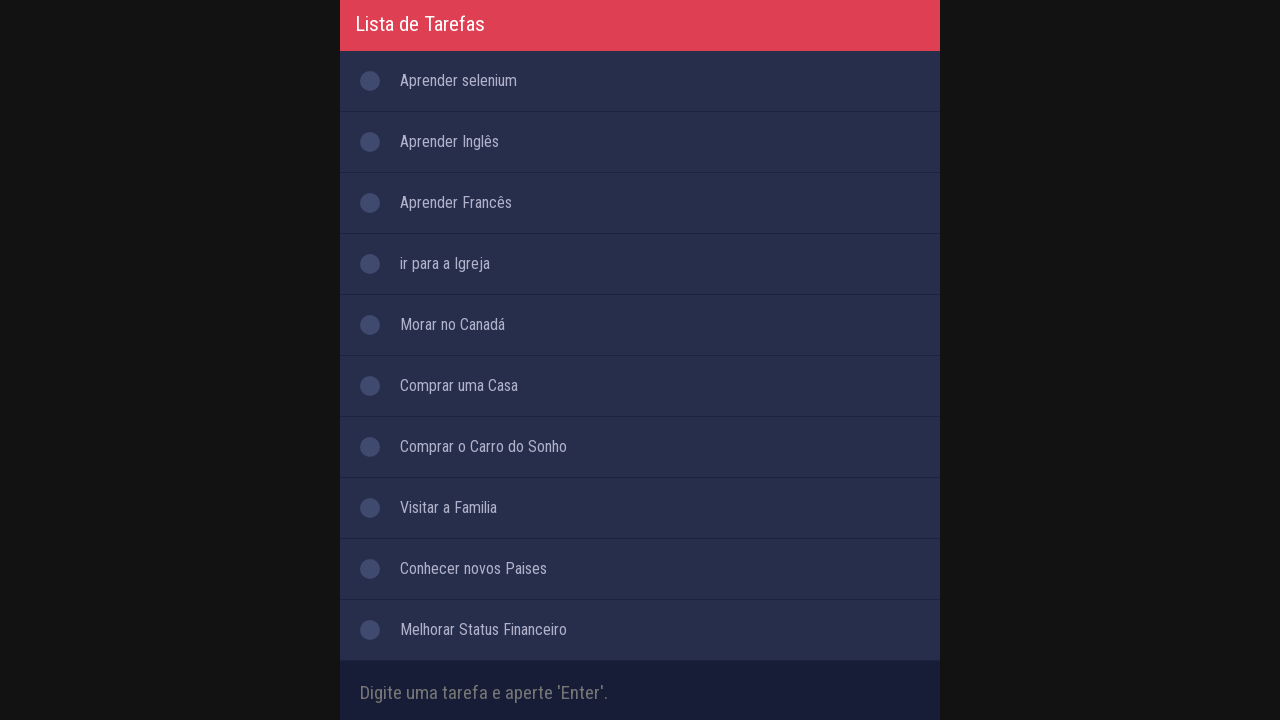